Navigates to a Stepik lesson page (step 8 of lesson 25969) and verifies the page loads successfully.

Starting URL: https://stepik.org/lesson/25969/step/8

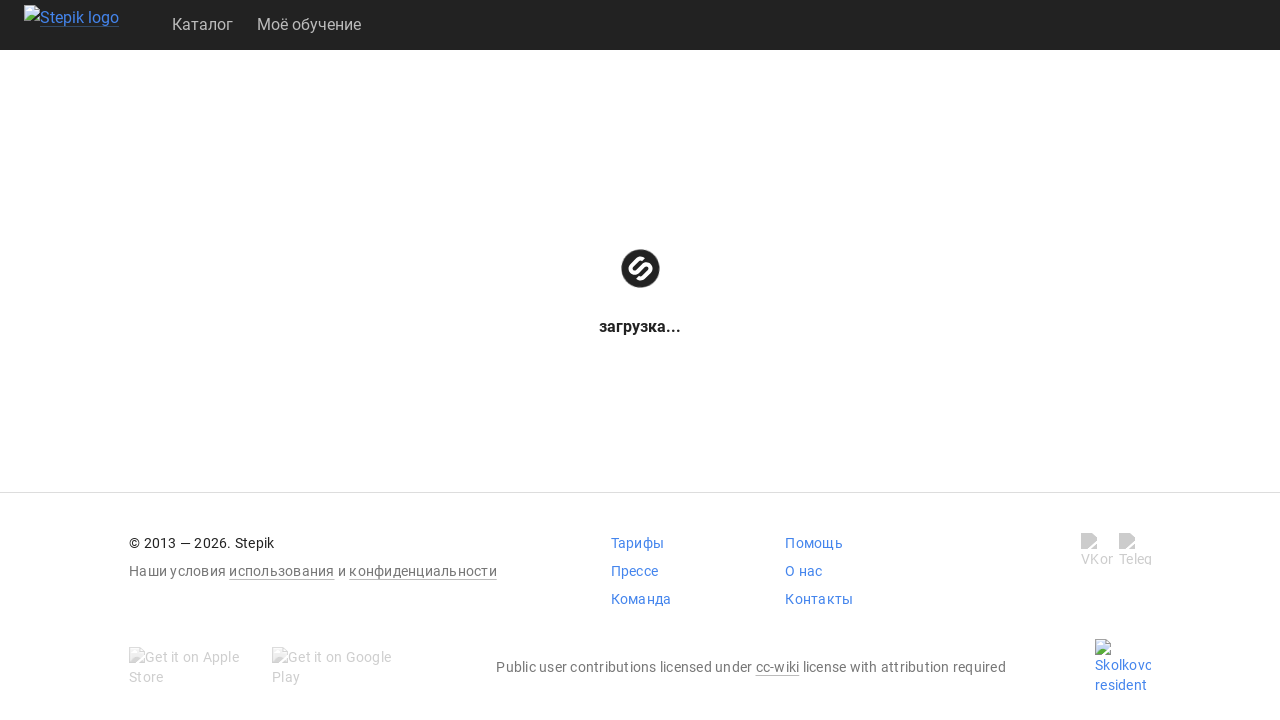

Page DOM content loaded
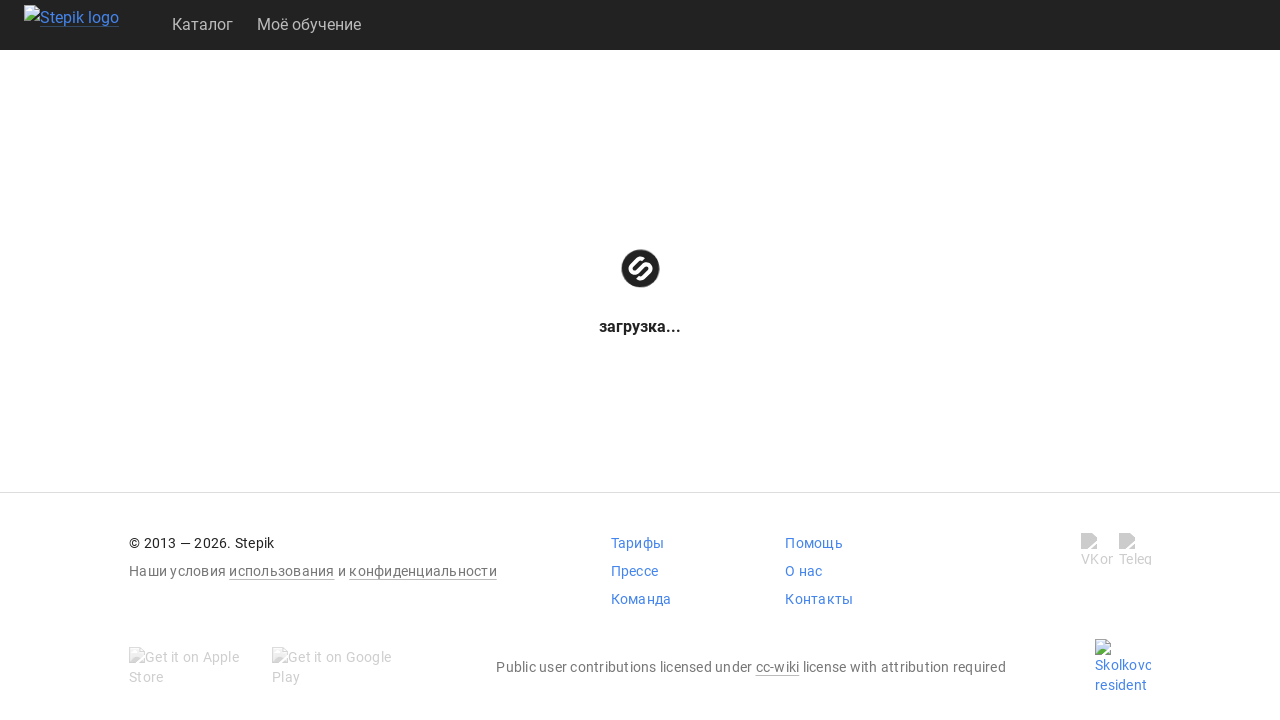

Lesson step content is visible on the page
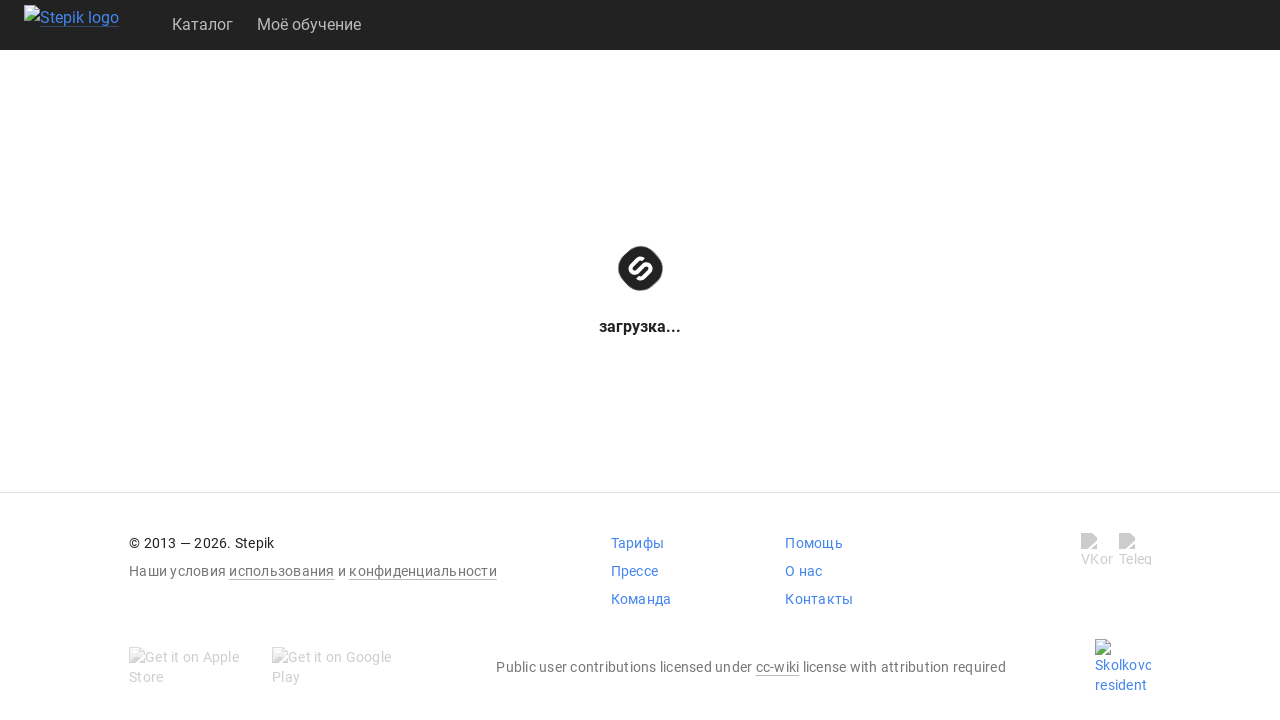

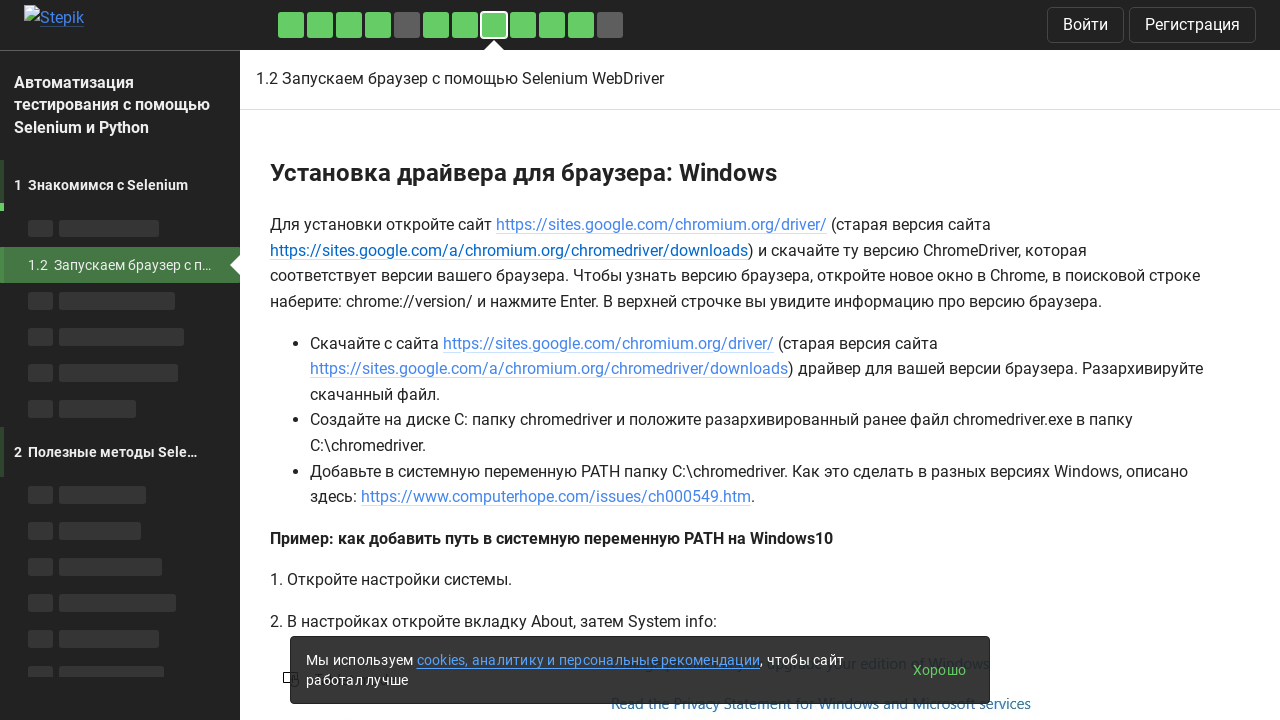